Navigates to page and verifies page source contains HTML tag (minimal browser automation)

Starting URL: https://selectorshub.com/xpath-practice-page/

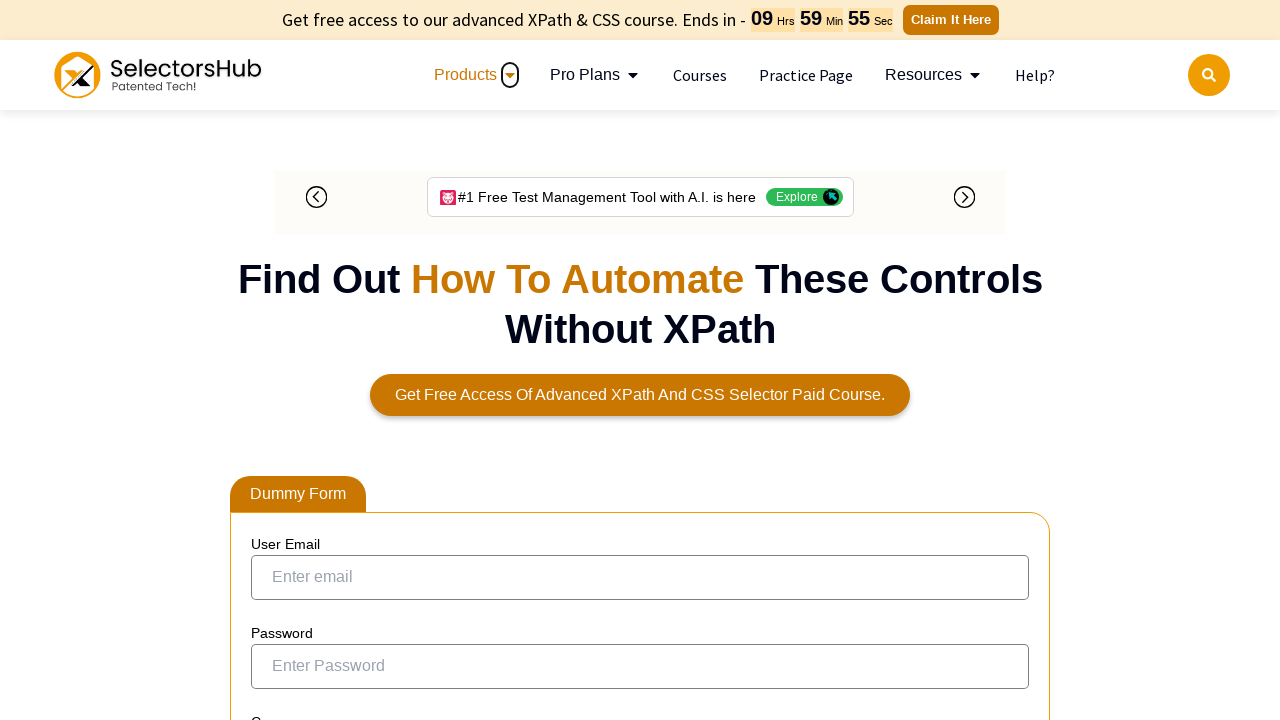

Page loaded and DOM content ready
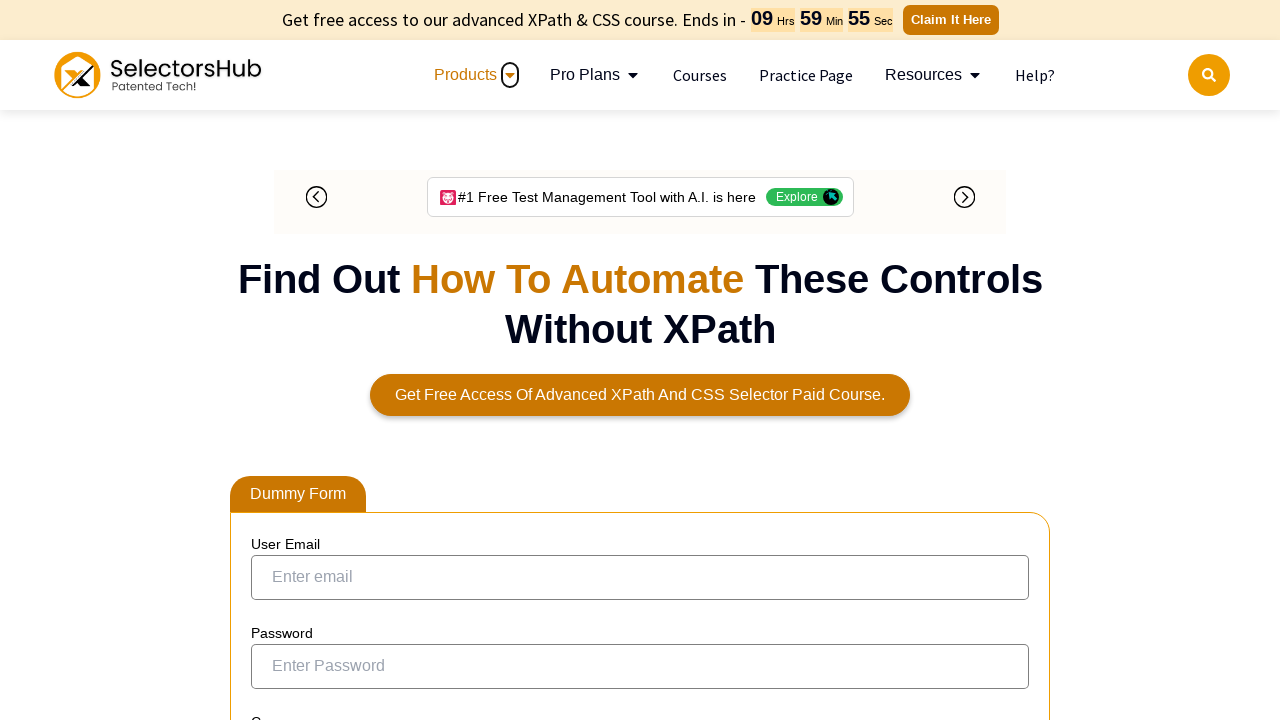

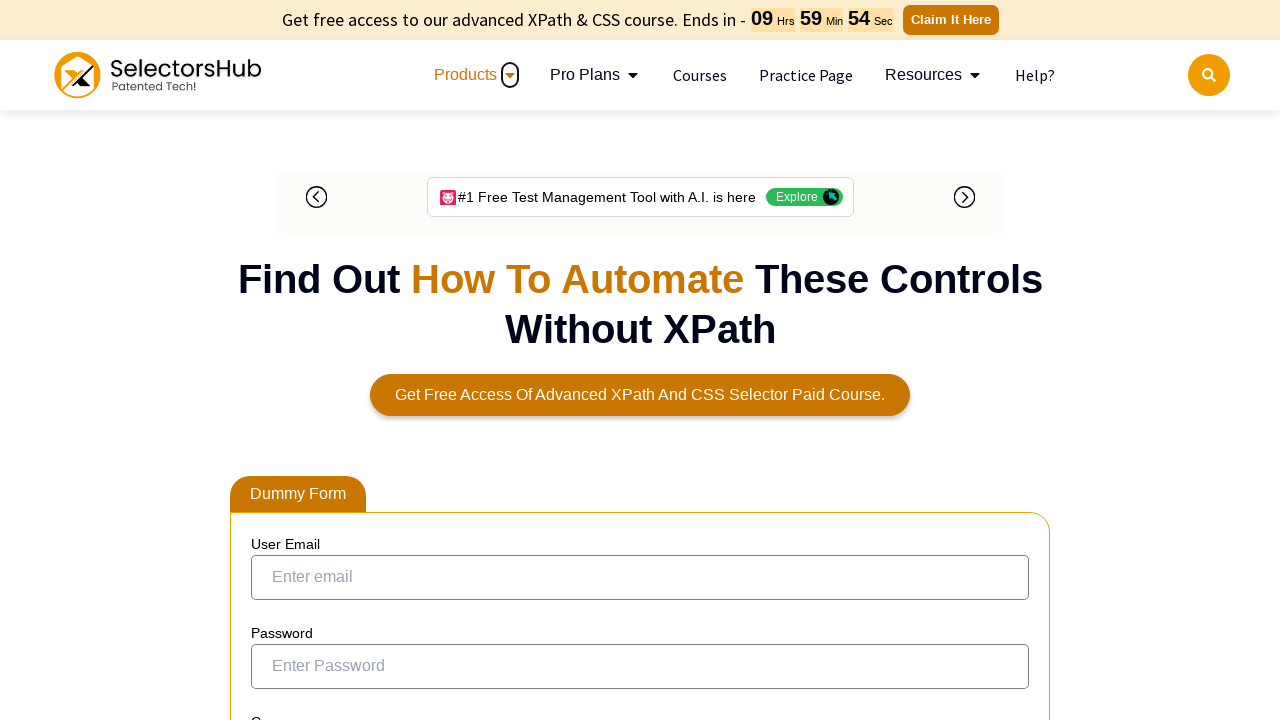